Navigates to the alphabetical browse page and then to languages starting with letter J to verify the page content.

Starting URL: http://www.99-bottles-of-beer.net/lyrics.html

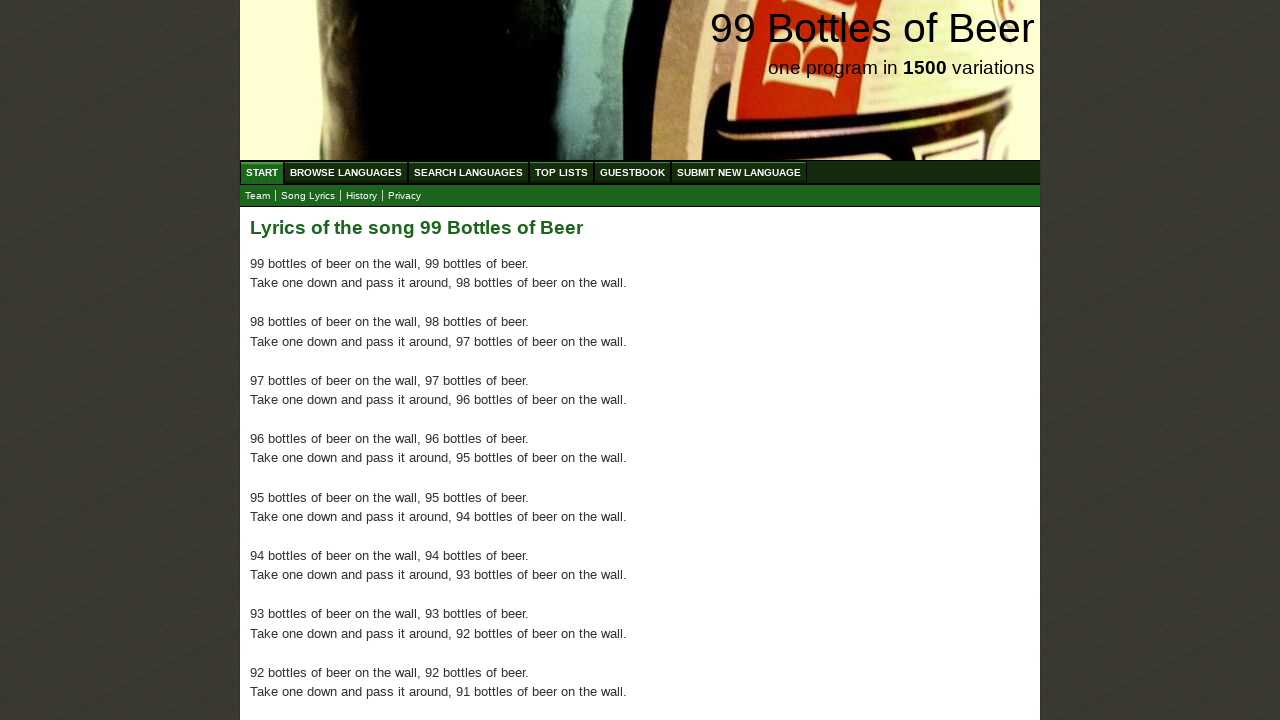

Clicked 'Browse' link to go to alphabetical listing at (346, 172) on xpath=//a[@href='/abc.html']
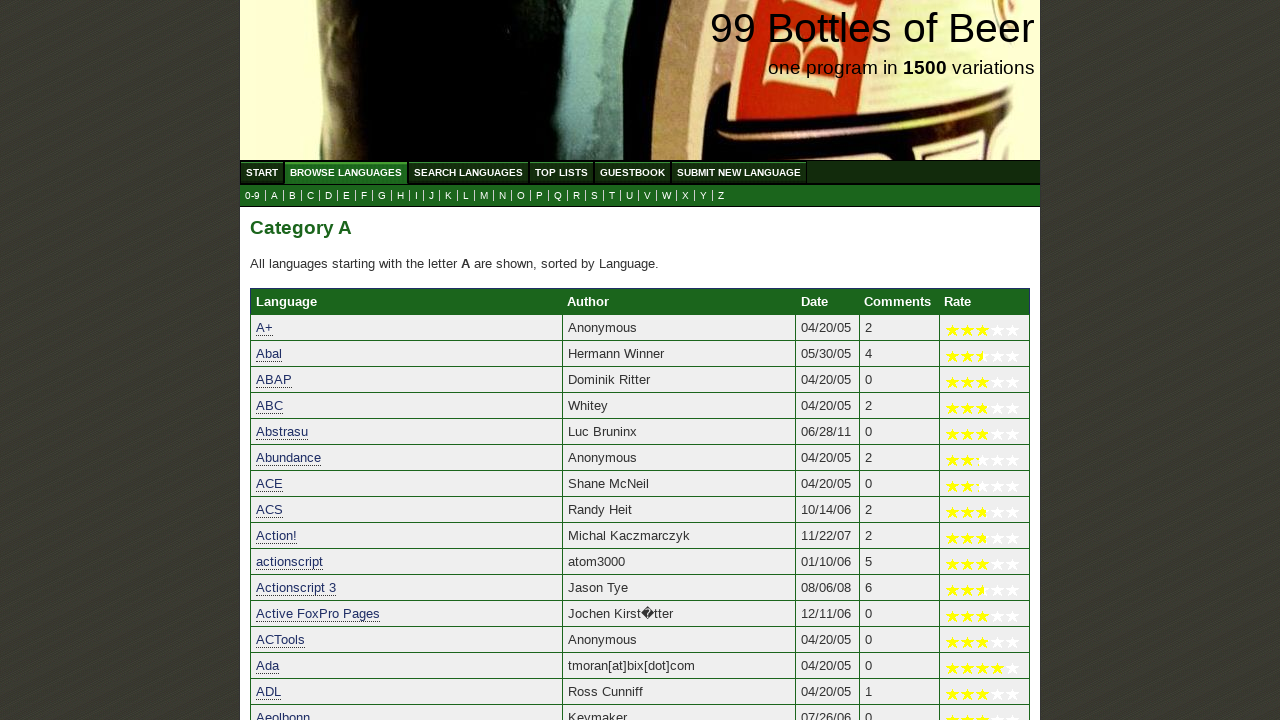

Clicked letter 'J' to view languages starting with J at (432, 196) on xpath=//a[@href='j.html']
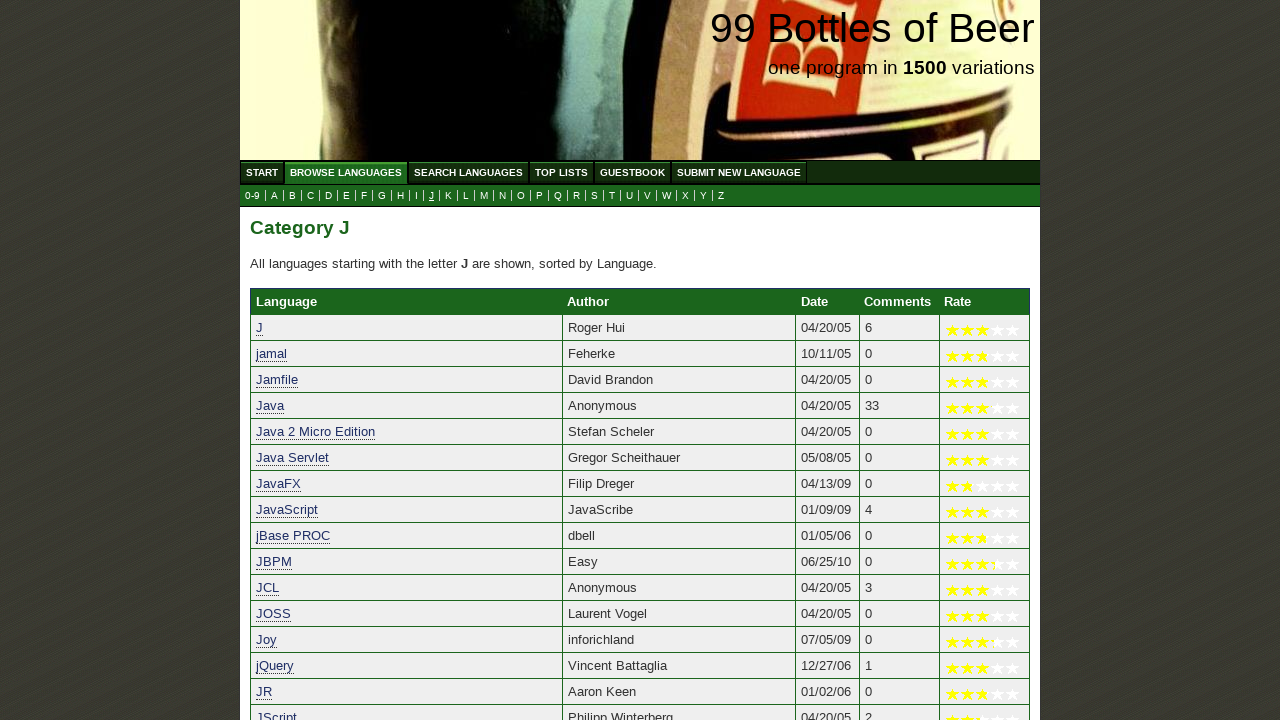

Main content loaded with languages starting with J
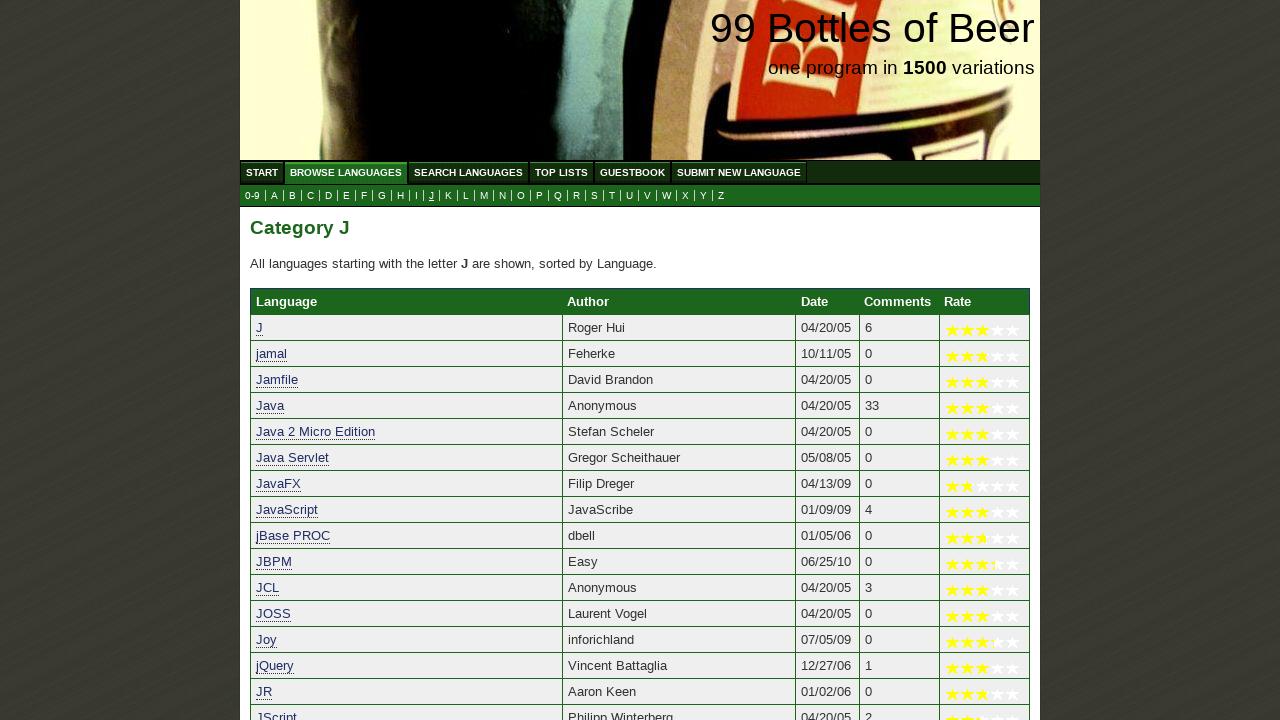

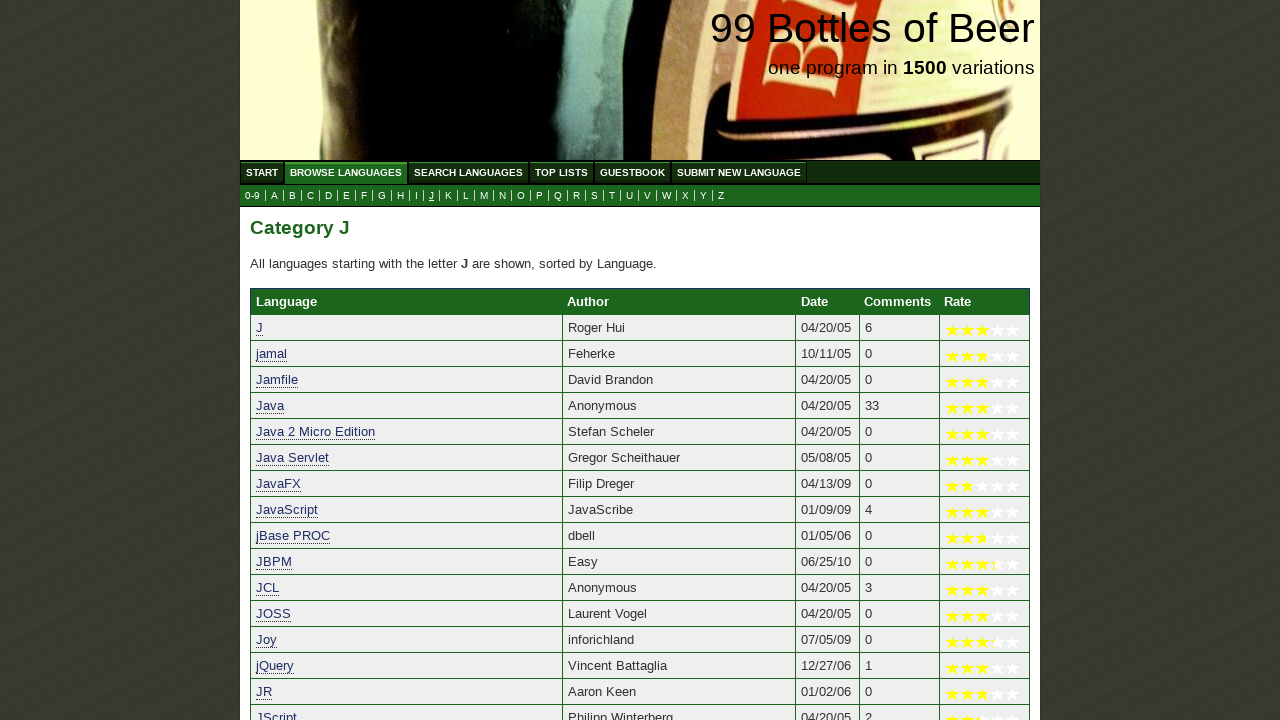